Tests dynamic dropdown functionality on a flight booking practice page by selecting origin (Bangalore) and destination (Chennai) cities from cascading dropdown menus.

Starting URL: https://rahulshettyacademy.com/dropdownsPractise/

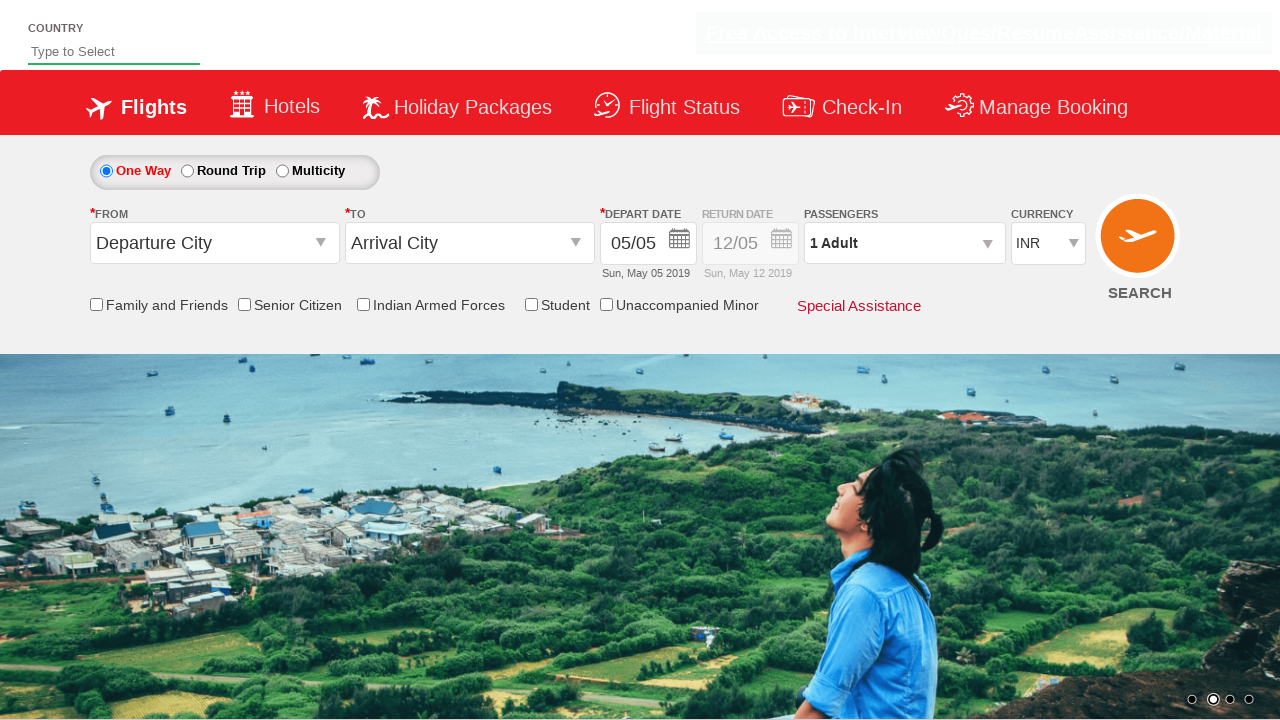

Clicked on origin station dropdown to open it at (214, 243) on #ctl00_mainContent_ddl_originStation1_CTXT
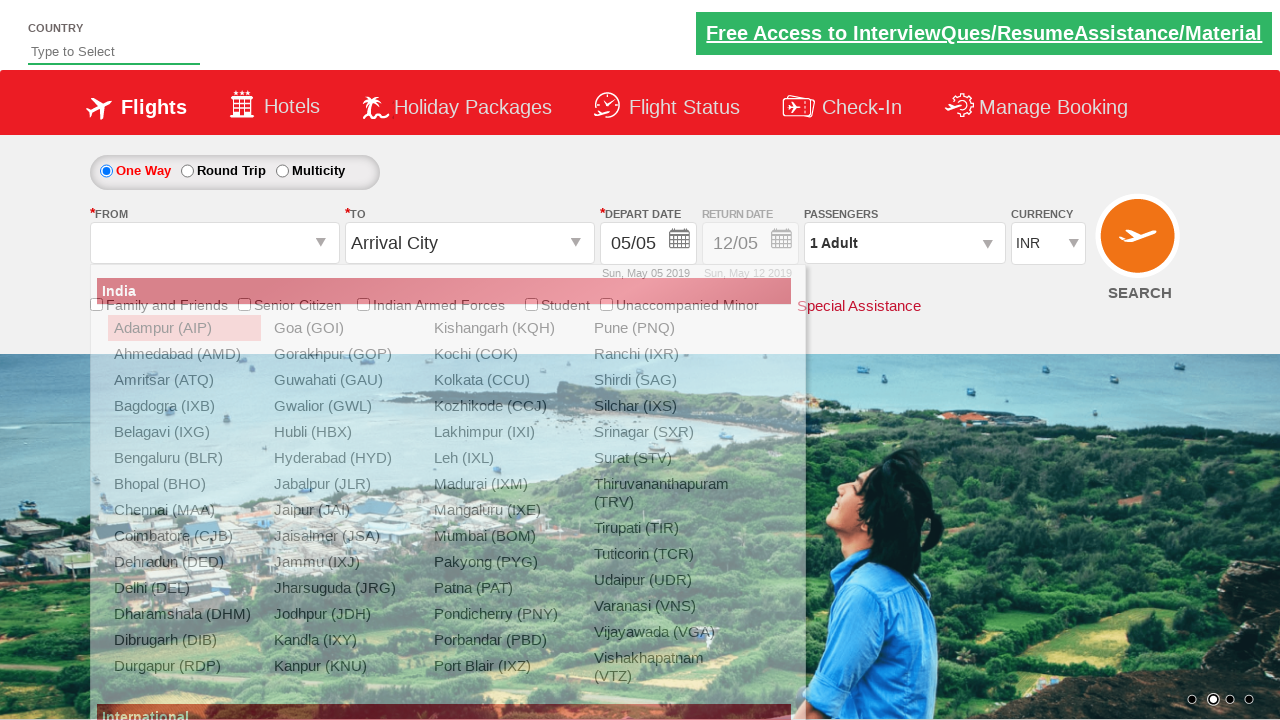

Selected Bangalore (BLR) as origin city at (184, 458) on xpath=//a[@value='BLR']
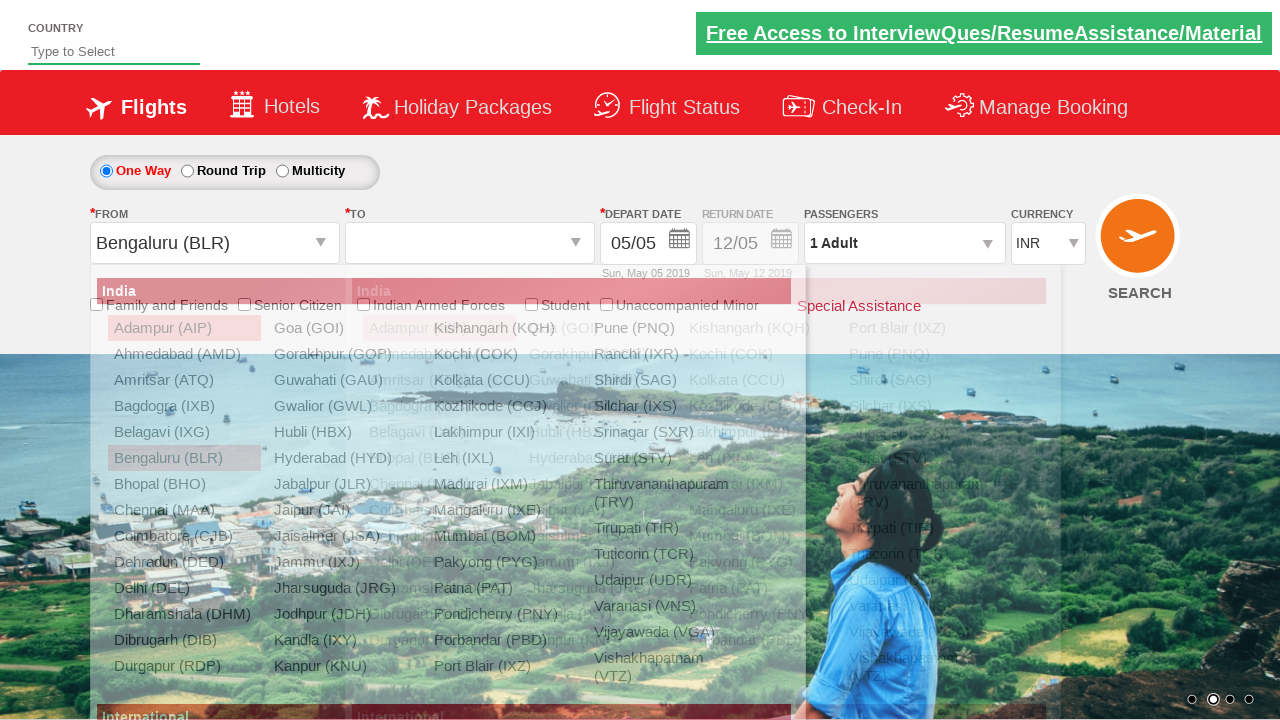

Waited for destination dropdown to be ready
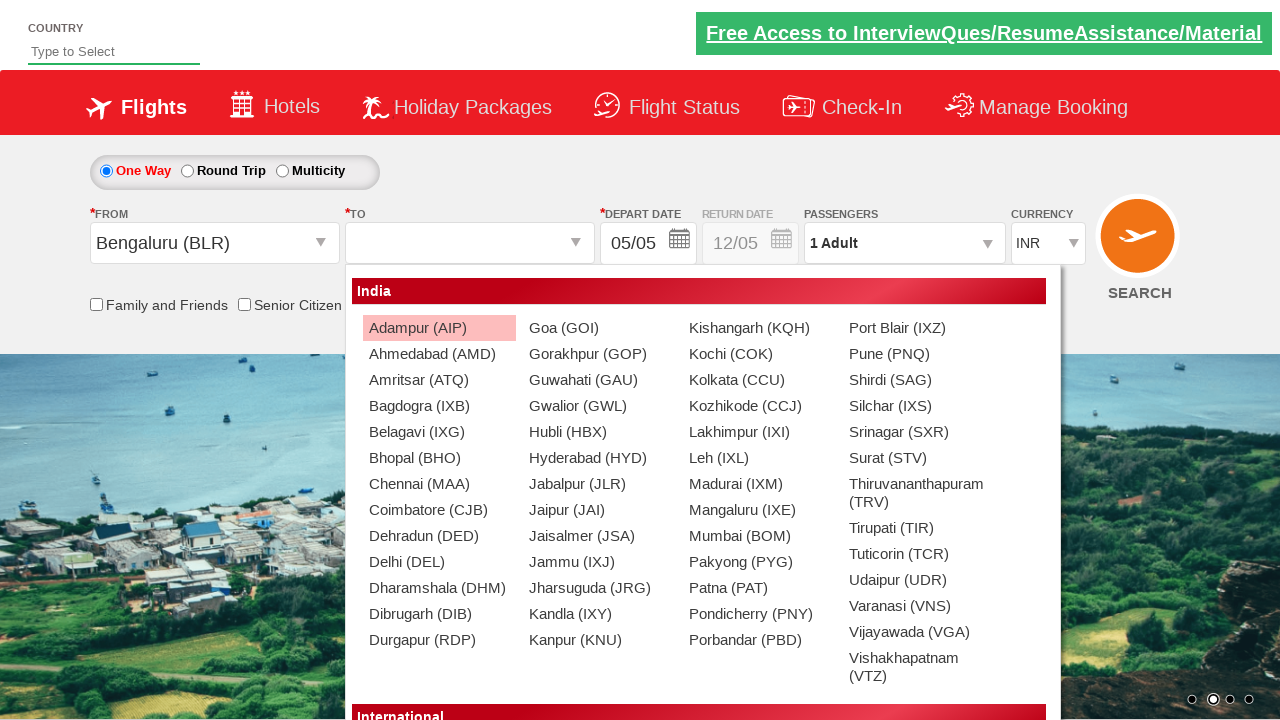

Selected Chennai (MAA) as destination city from destination dropdown at (439, 484) on xpath=//div[@id='glsctl00_mainContent_ddl_destinationStation1_CTNR']//a[@value='
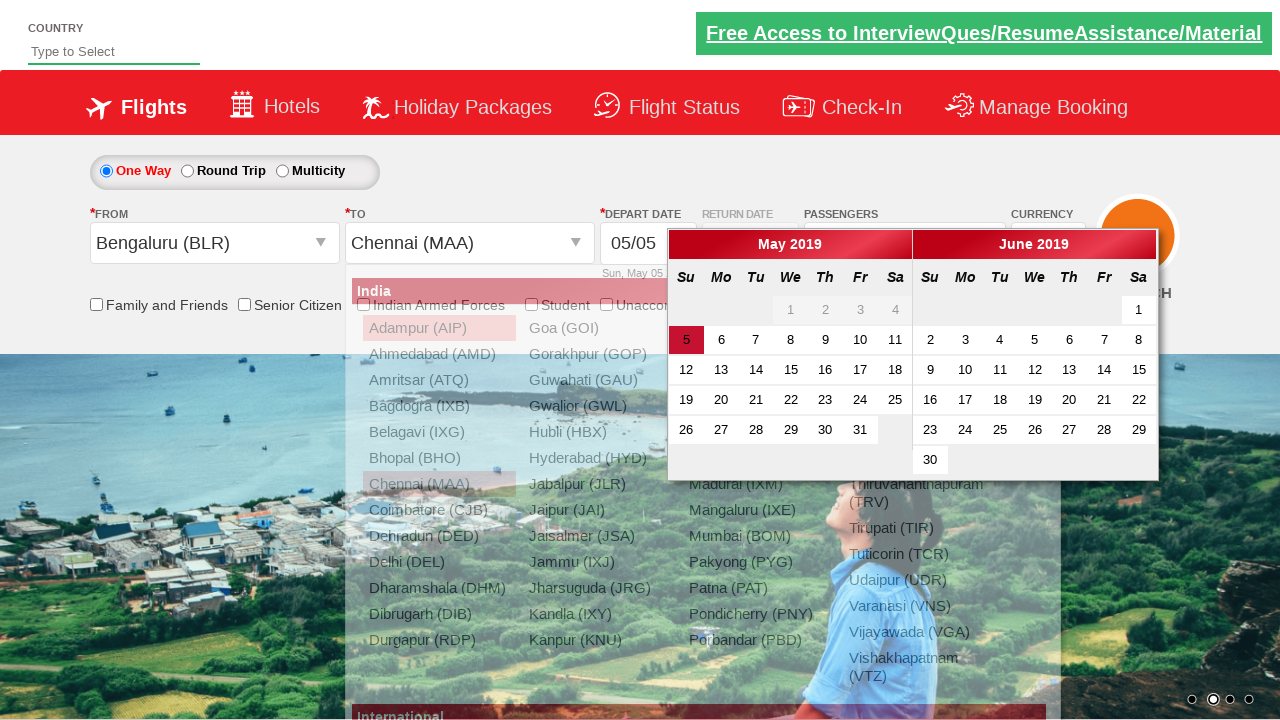

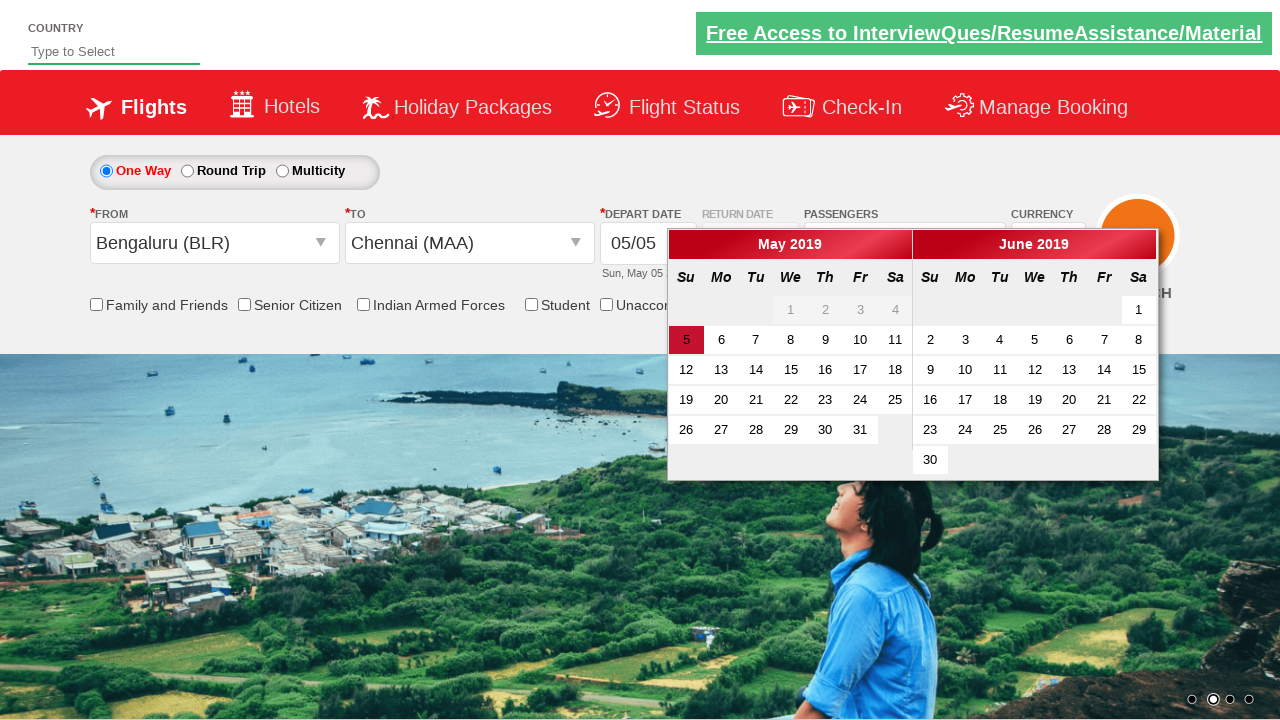